Tests JavaScript prompt dialog using browser object directly

Starting URL: https://the-internet.herokuapp.com

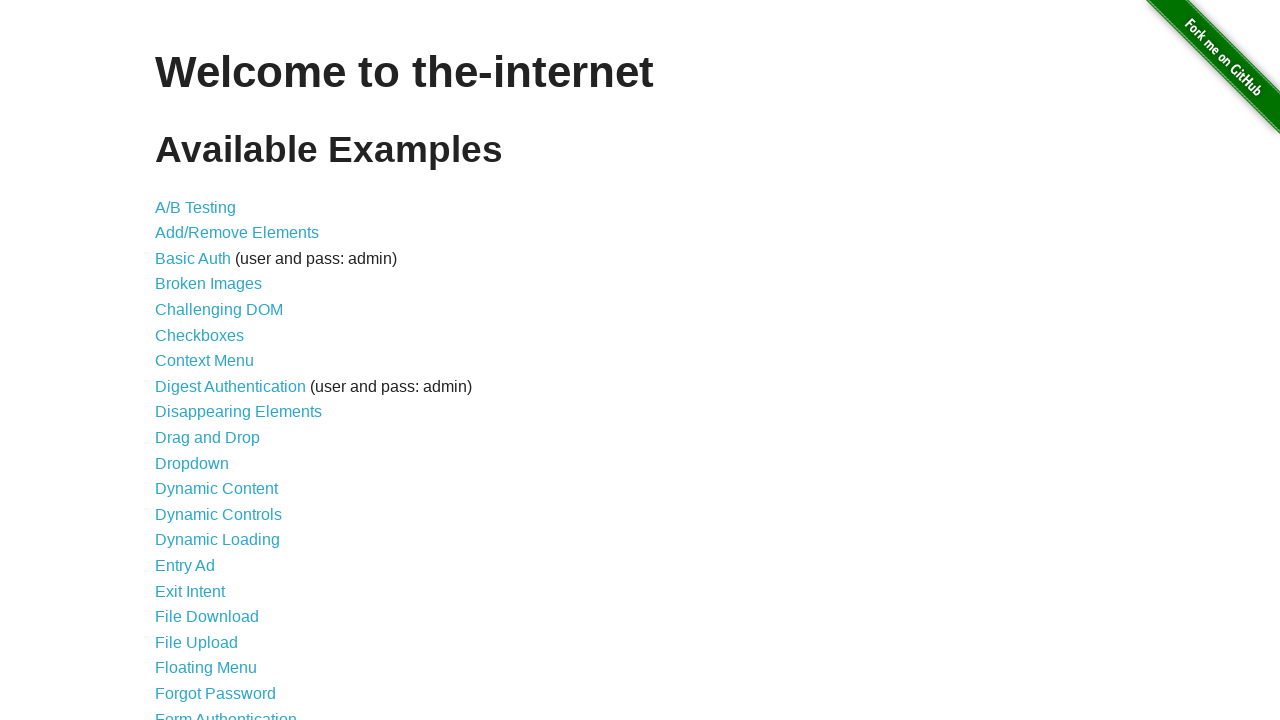

Clicked link to navigate to JavaScript alerts page at (214, 361) on [href="/javascript_alerts"]
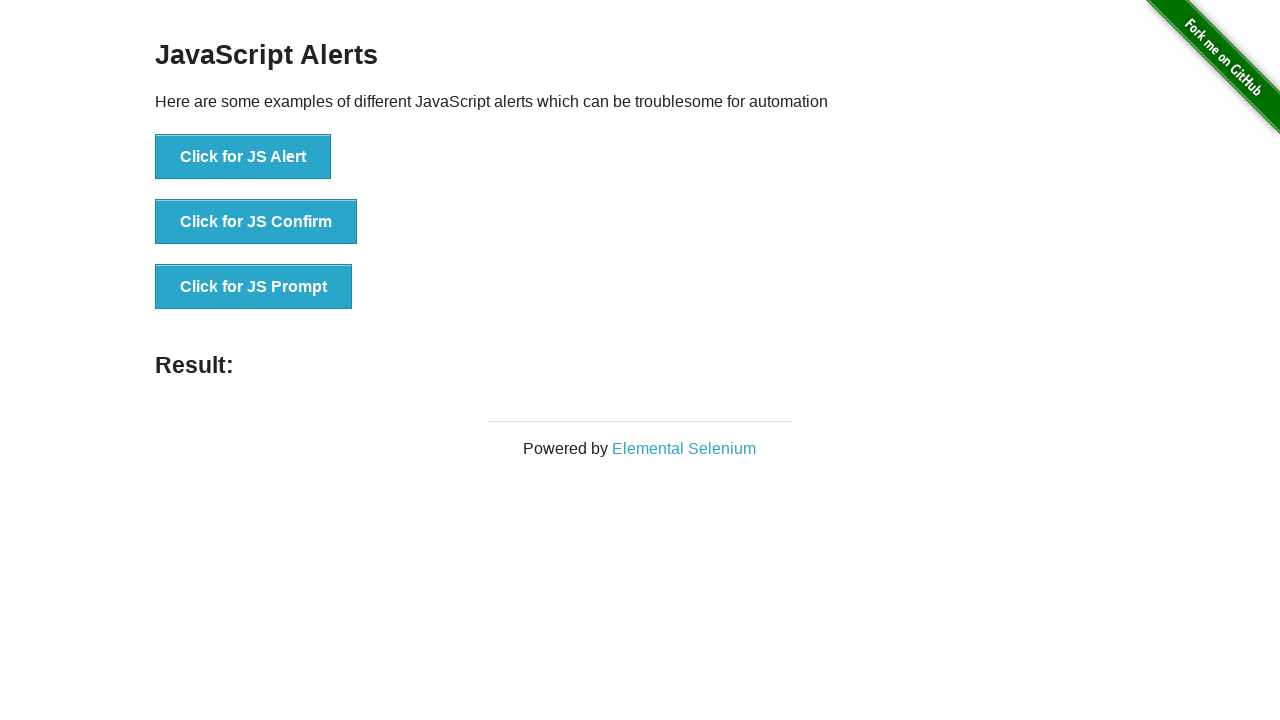

Set up dialog handler to accept prompt with text 'sample_text'
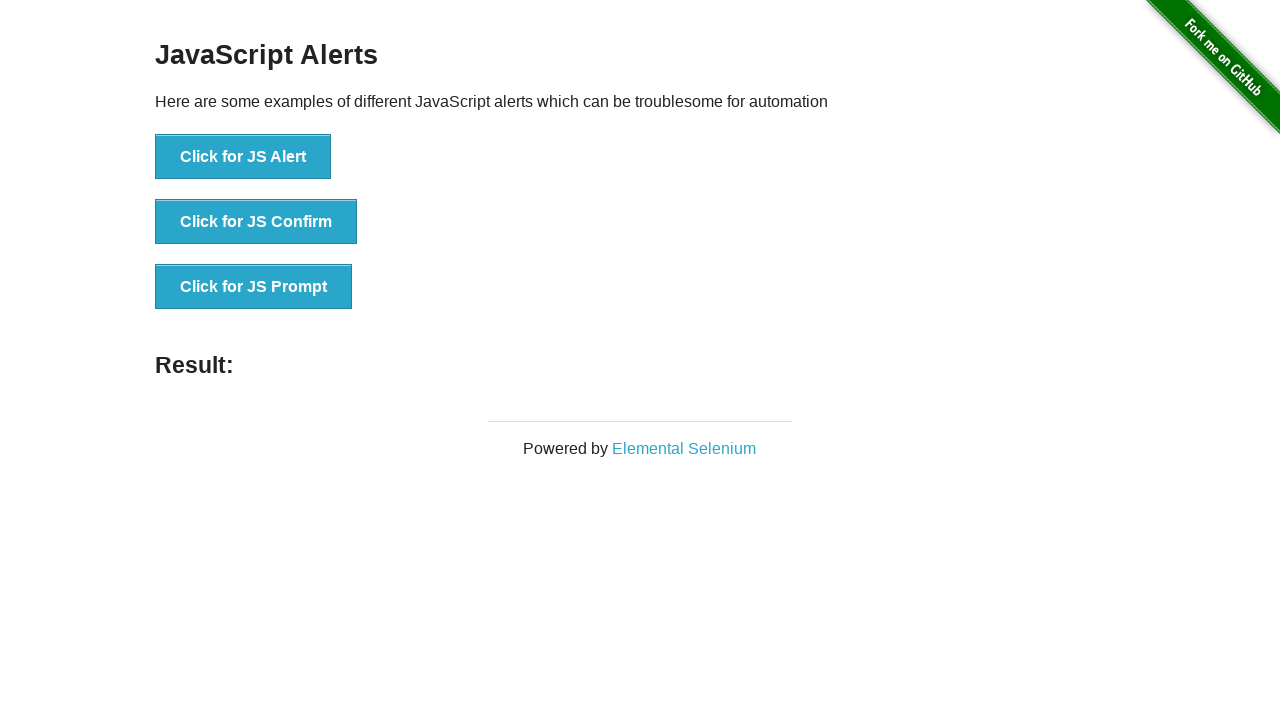

Clicked prompt button to trigger JavaScript prompt dialog at (254, 287) on [onclick="jsPrompt()"]
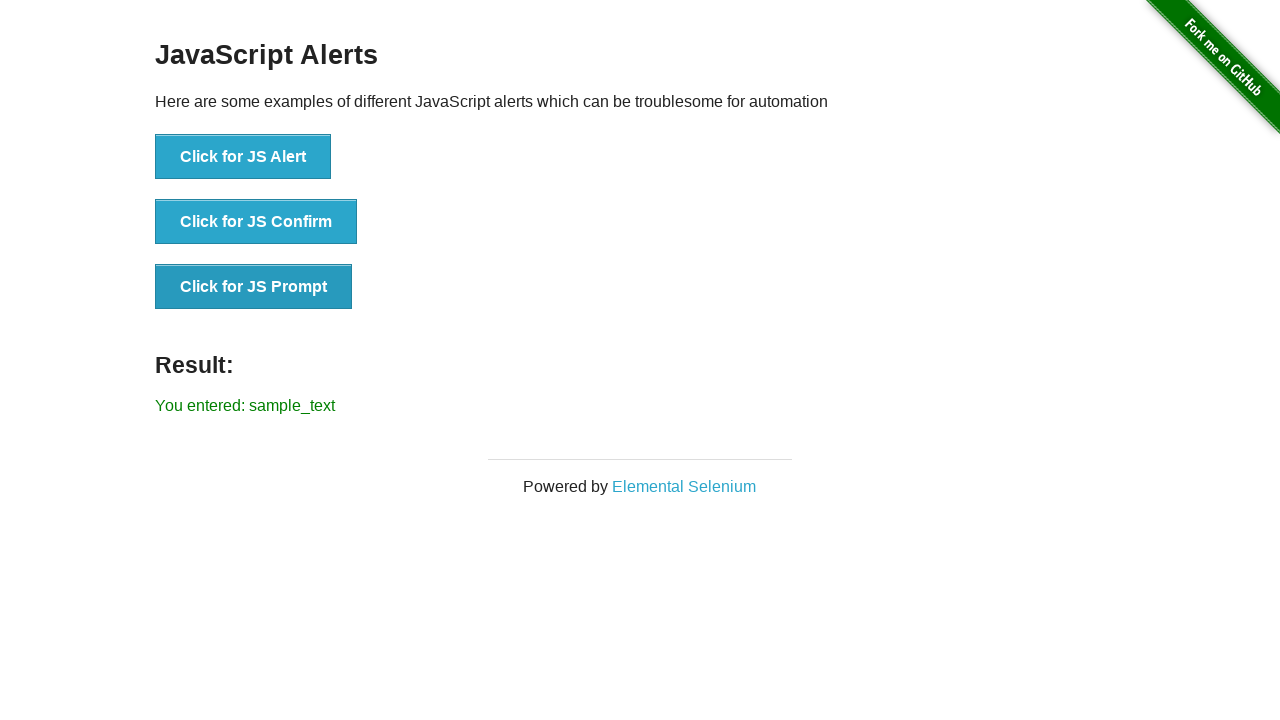

Result element loaded after prompt dialog was handled
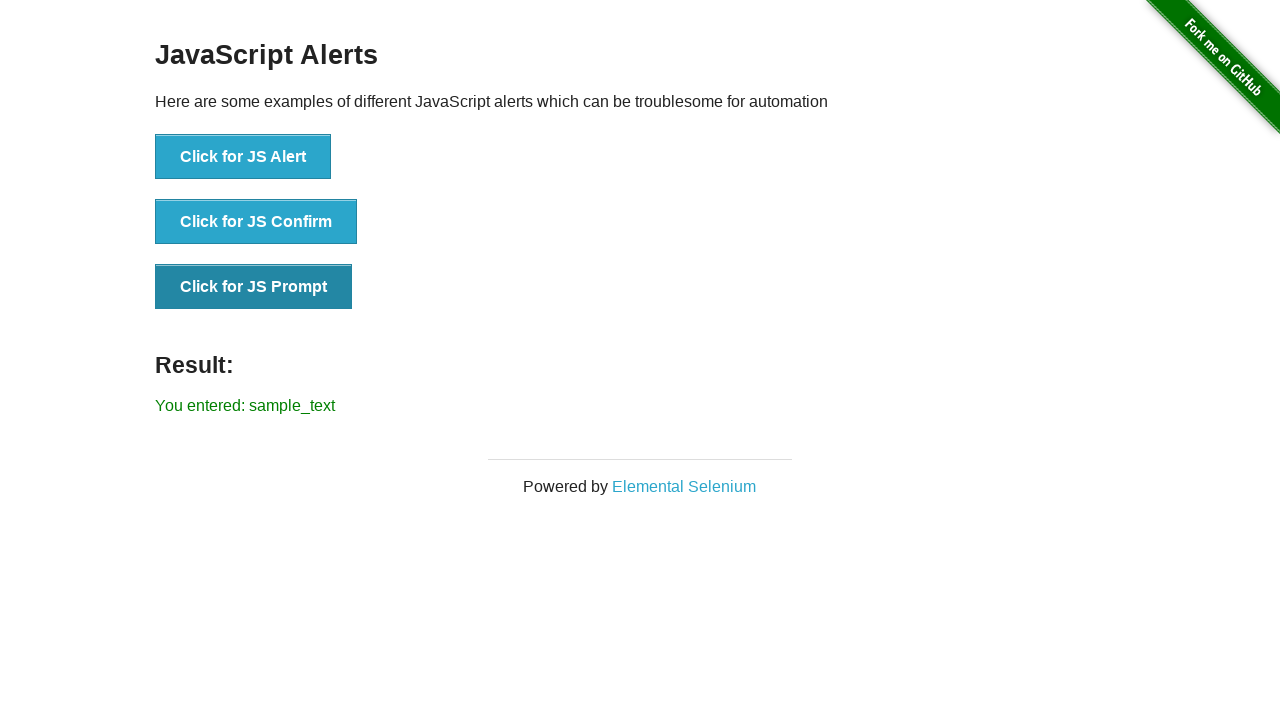

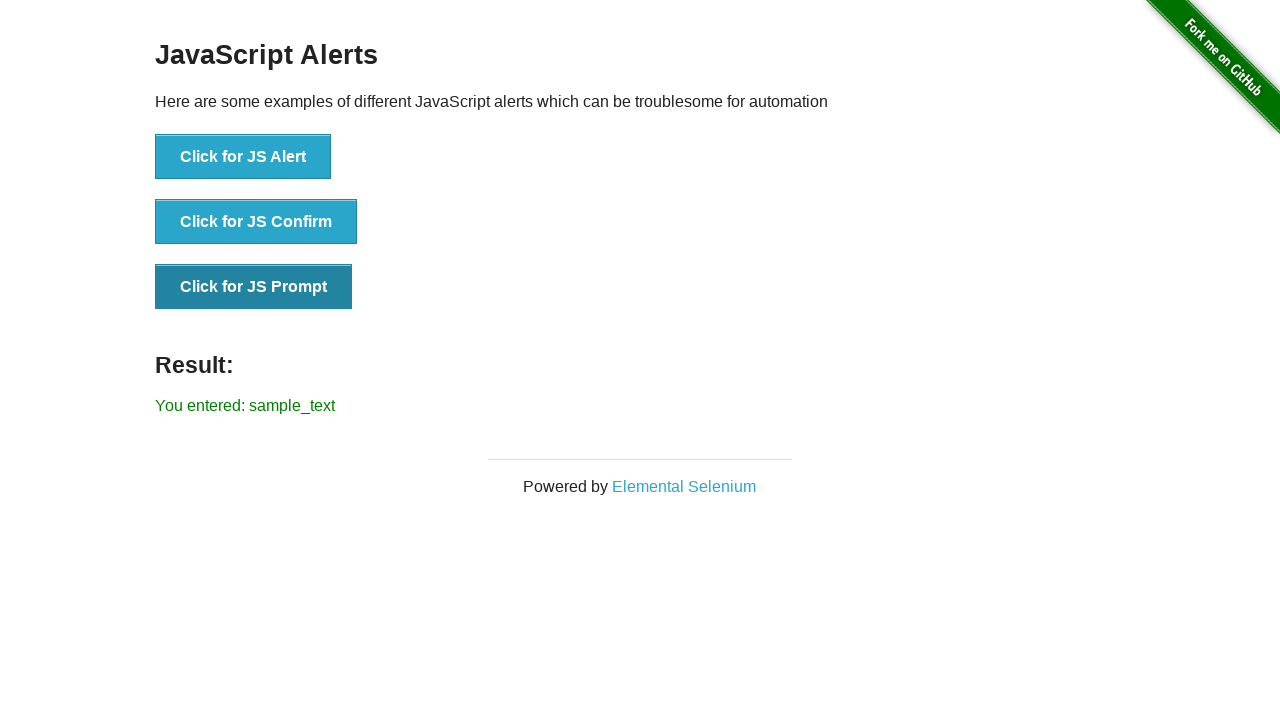